Tests waiting functionality by filling three input fields with delays between each entry

Starting URL: https://example.cypress.io/commands/waiting

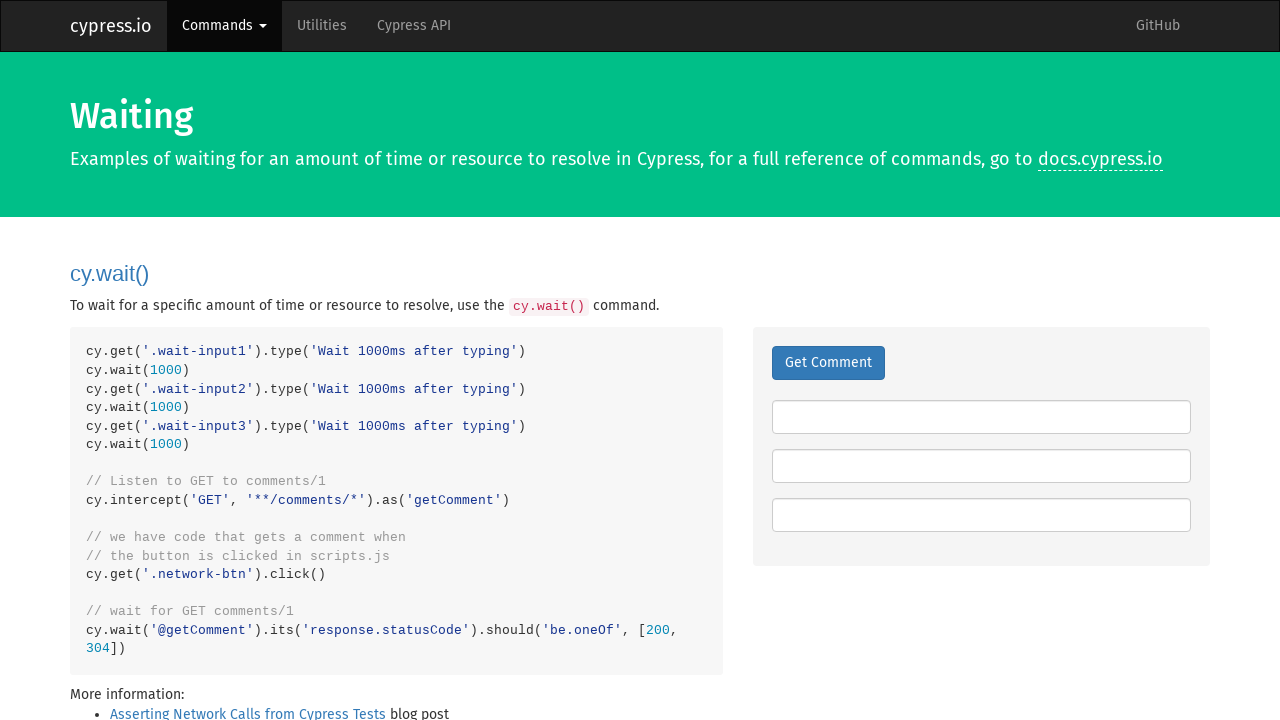

Filled first input field with 'Wait 1000ms after typing' on .wait-input1
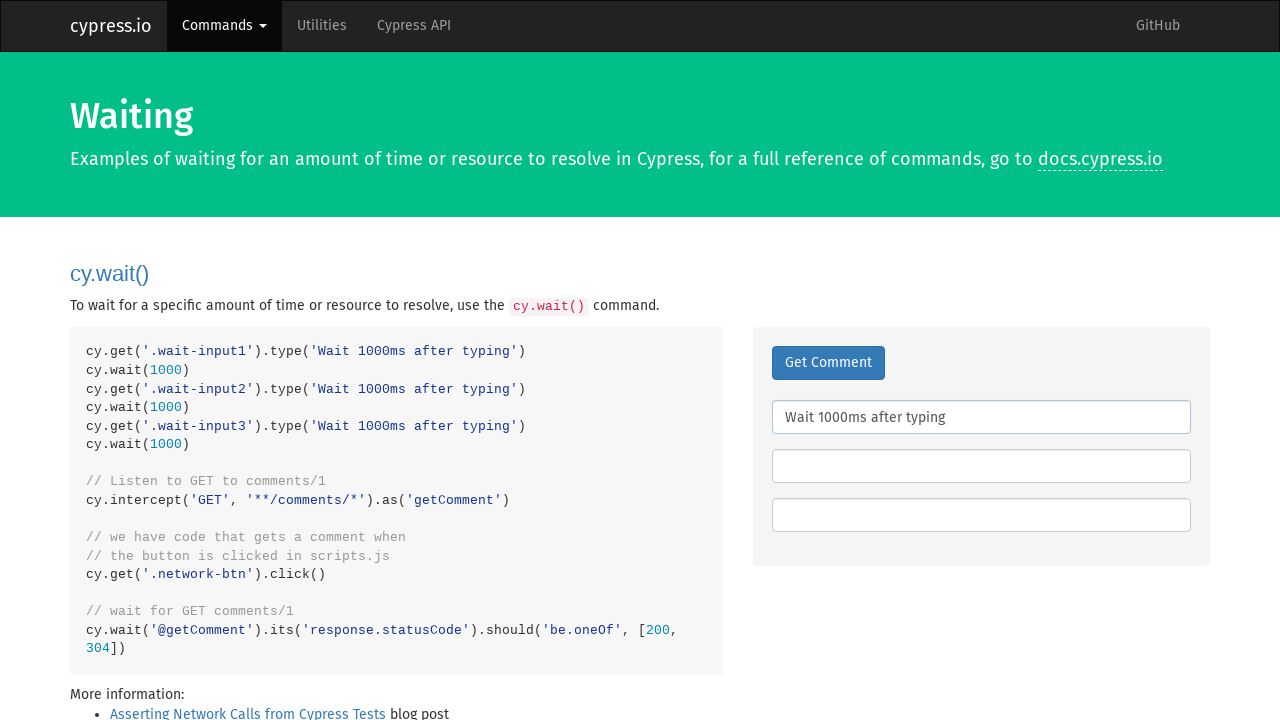

Waited 1000ms after first input
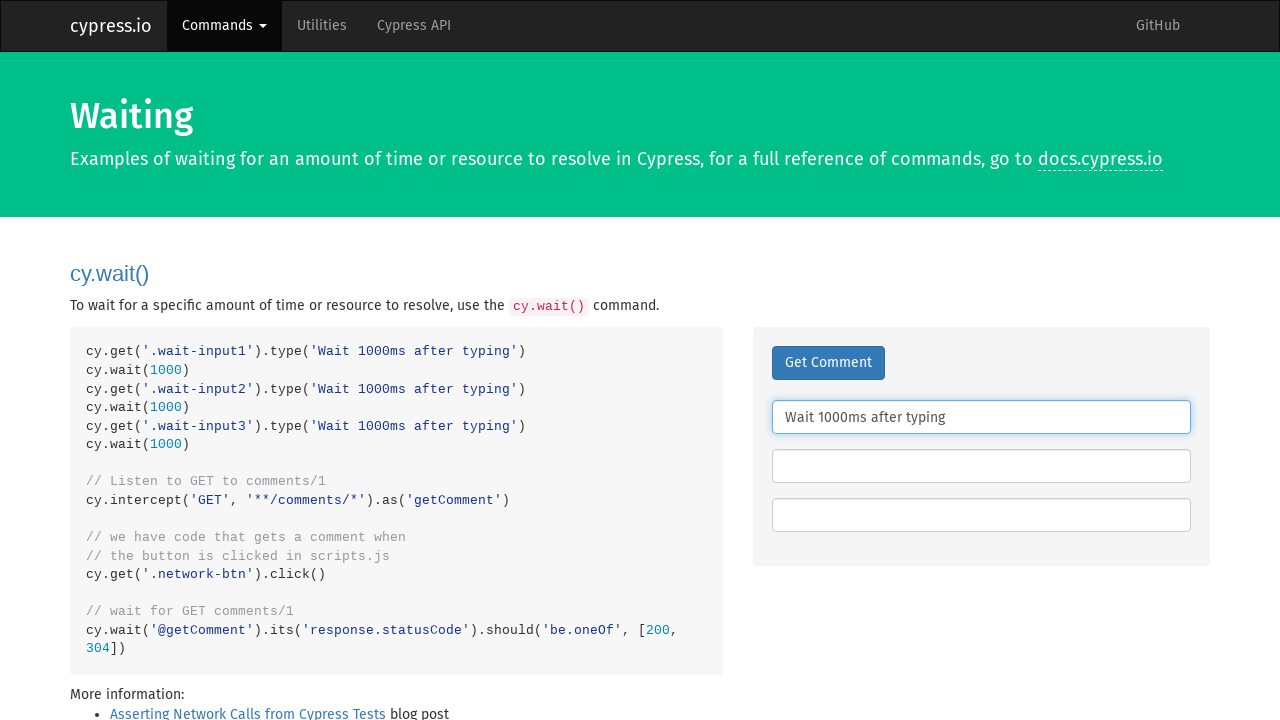

Filled second input field with 'Wait 1000ms after typing' on .wait-input2
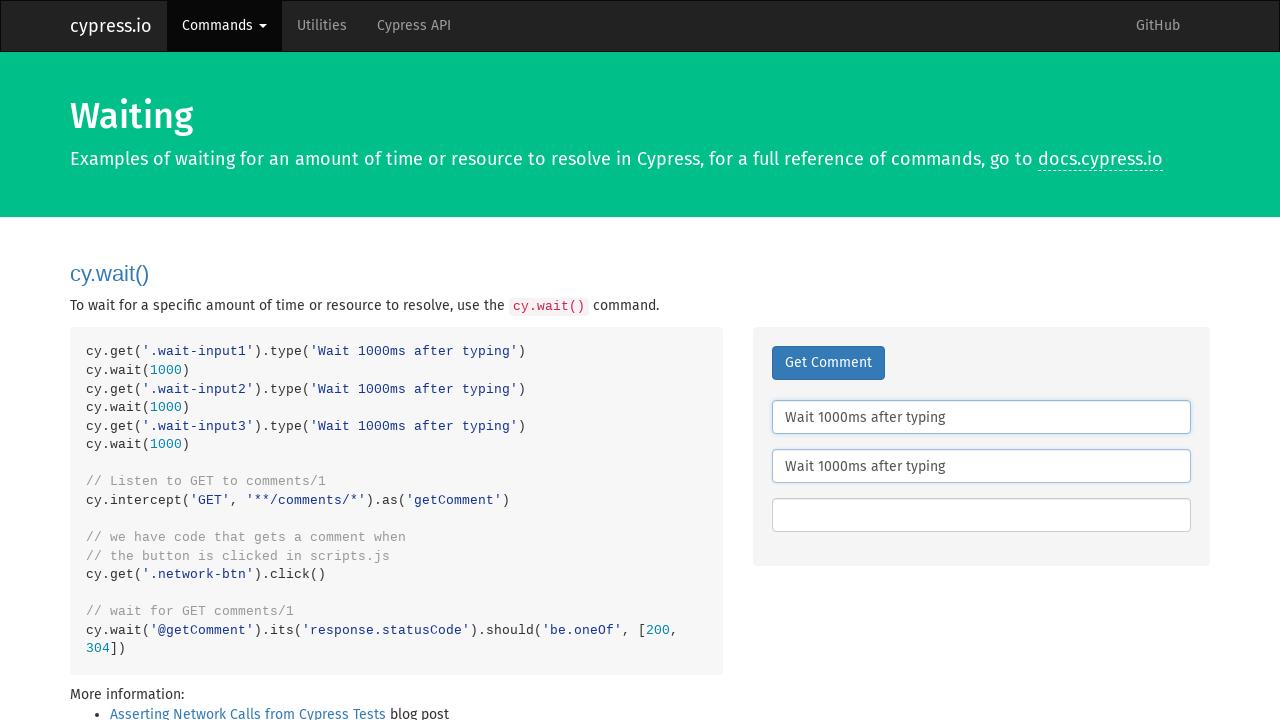

Waited 1000ms after second input
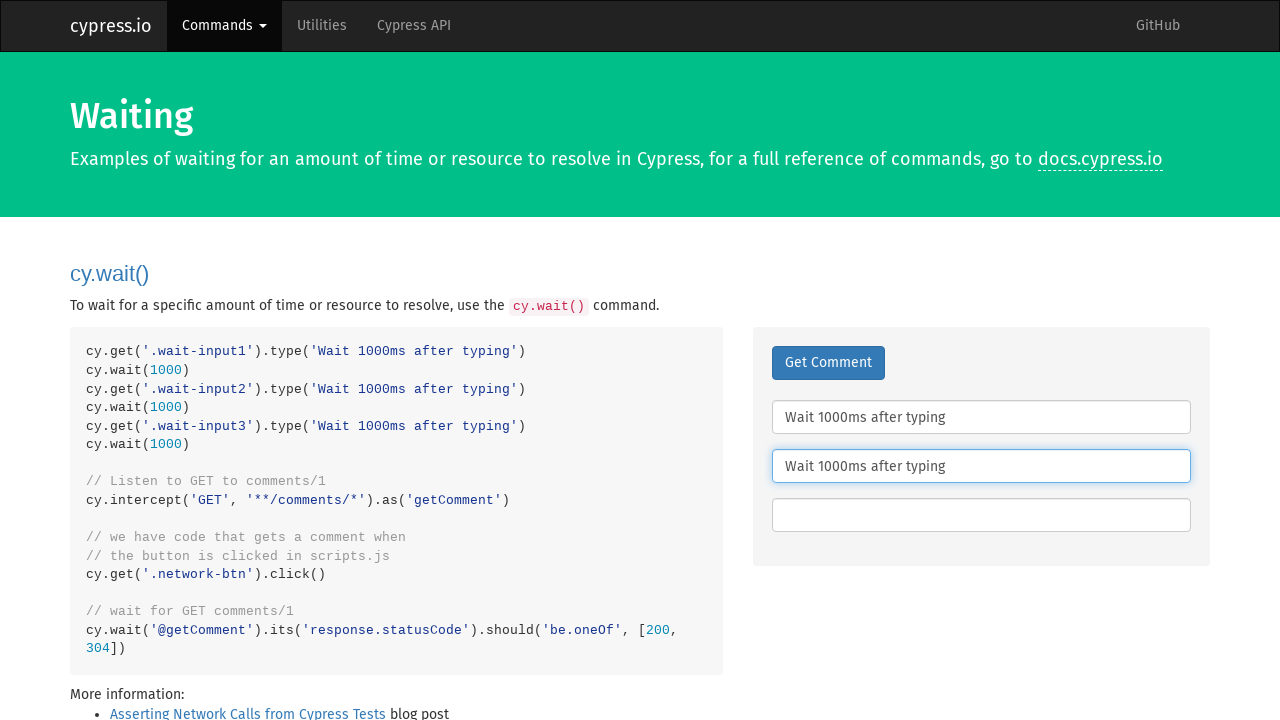

Filled third input field with 'Wait 1000ms after typing' on .wait-input3
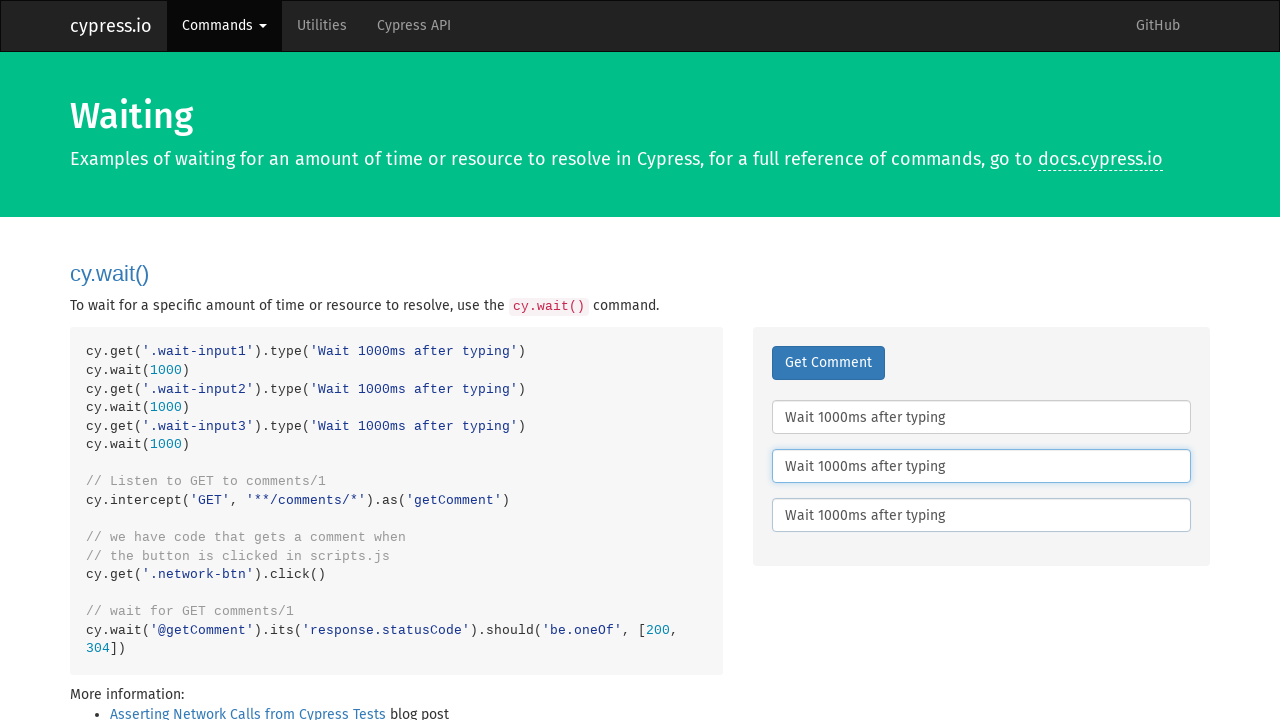

Waited 1000ms after third input
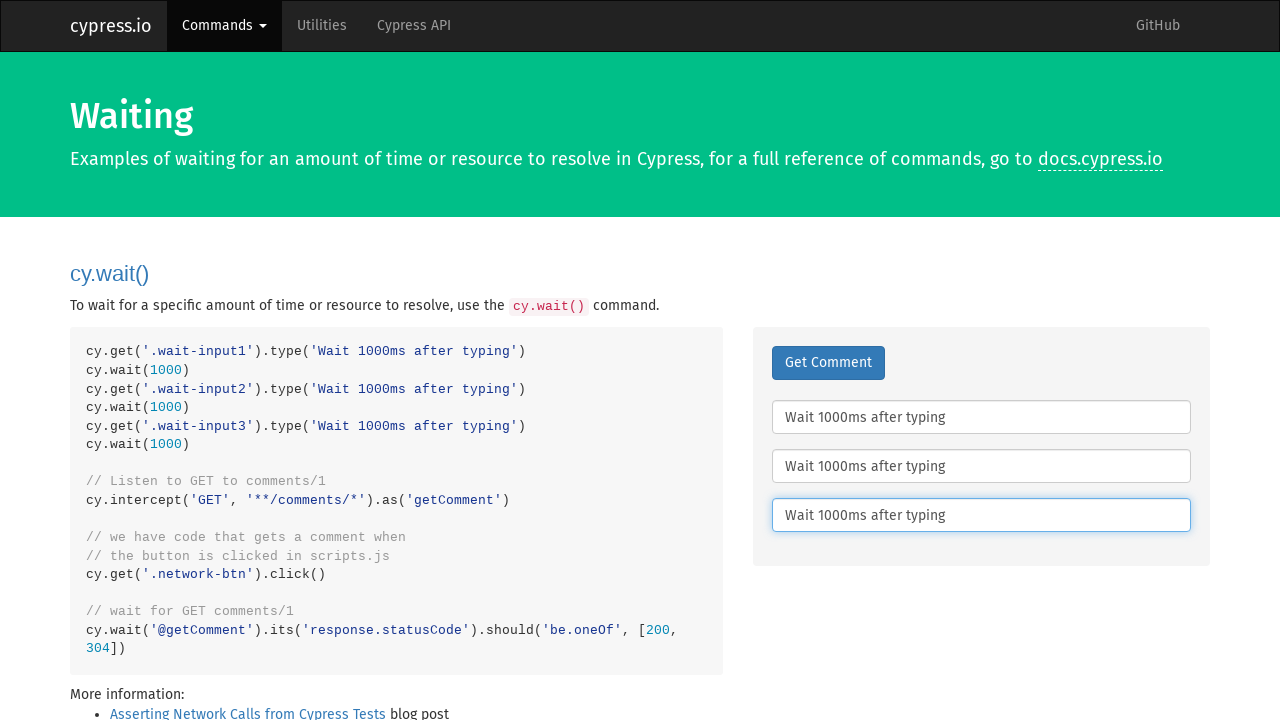

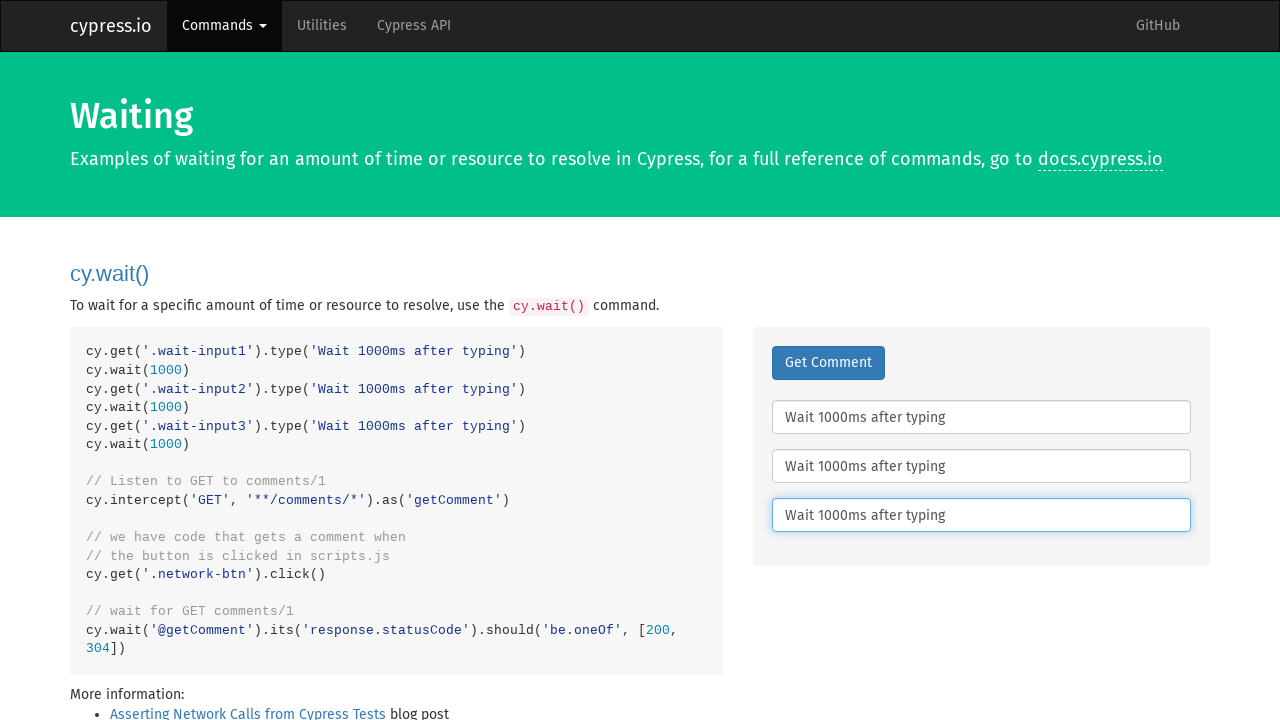